Tests that entered text is trimmed when saving edits

Starting URL: https://demo.playwright.dev/todomvc

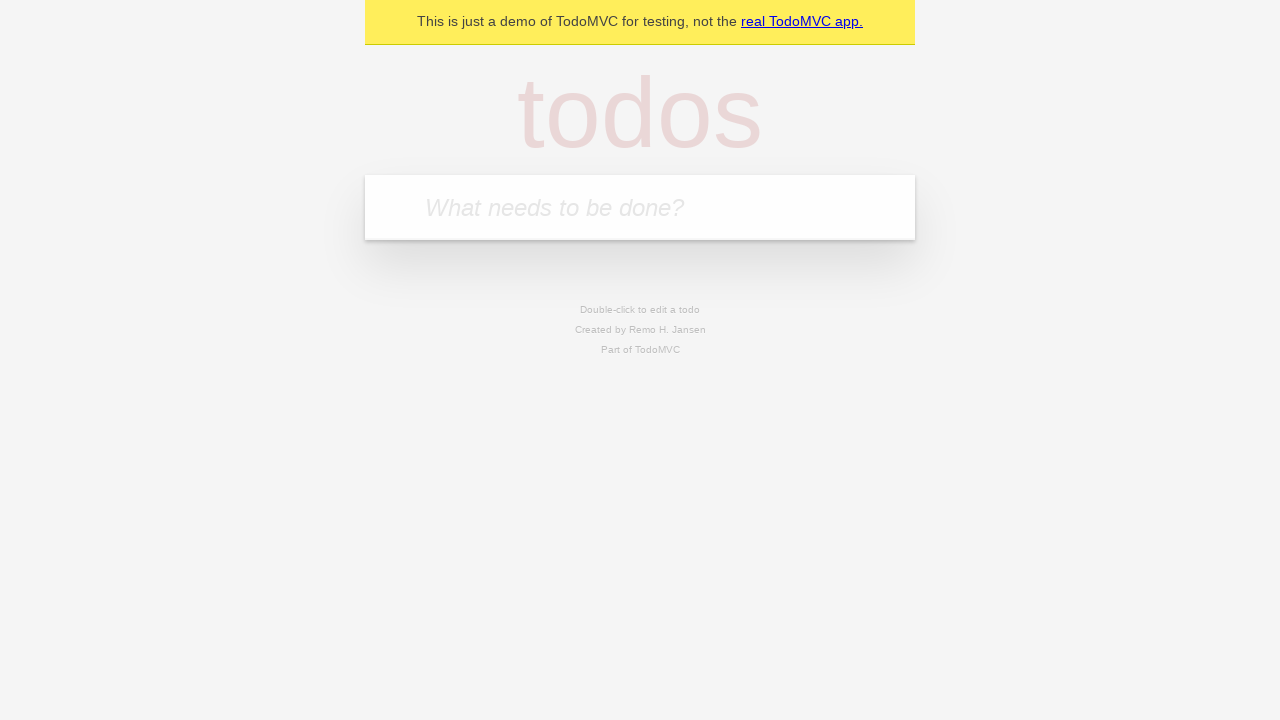

Filled todo input with 'buy some cheese' on internal:attr=[placeholder="What needs to be done?"i]
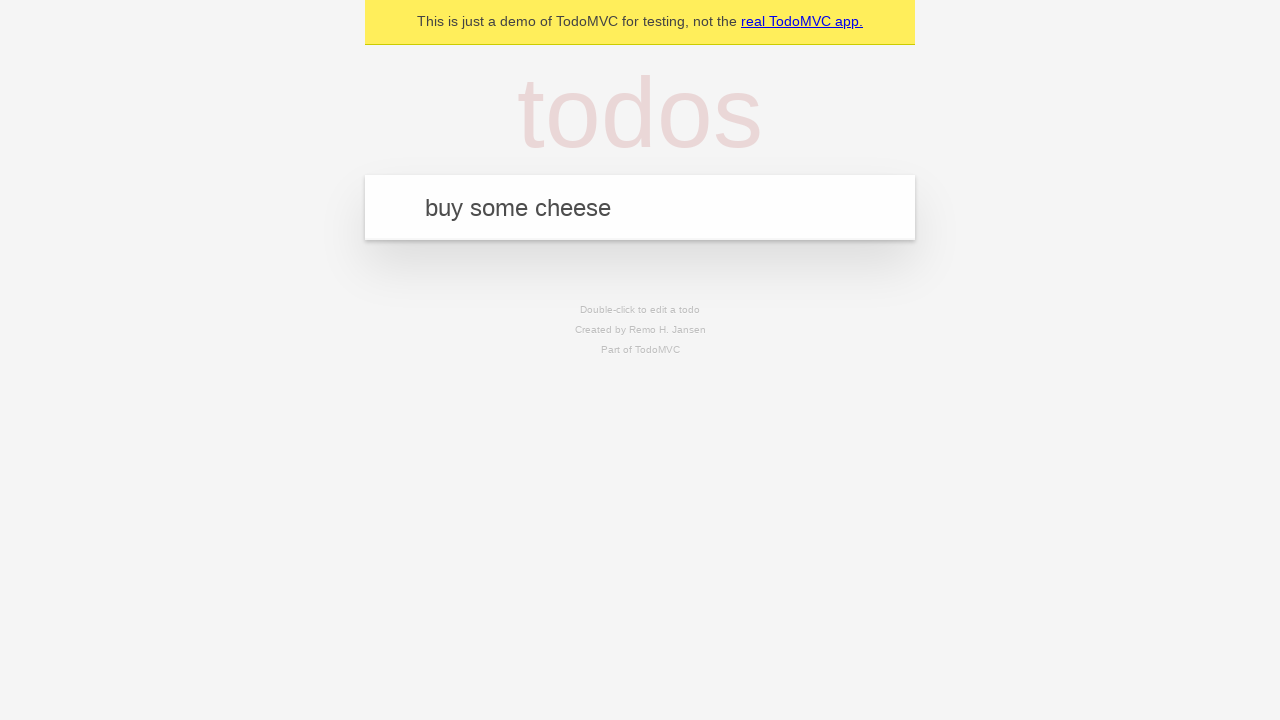

Pressed Enter to create todo 'buy some cheese' on internal:attr=[placeholder="What needs to be done?"i]
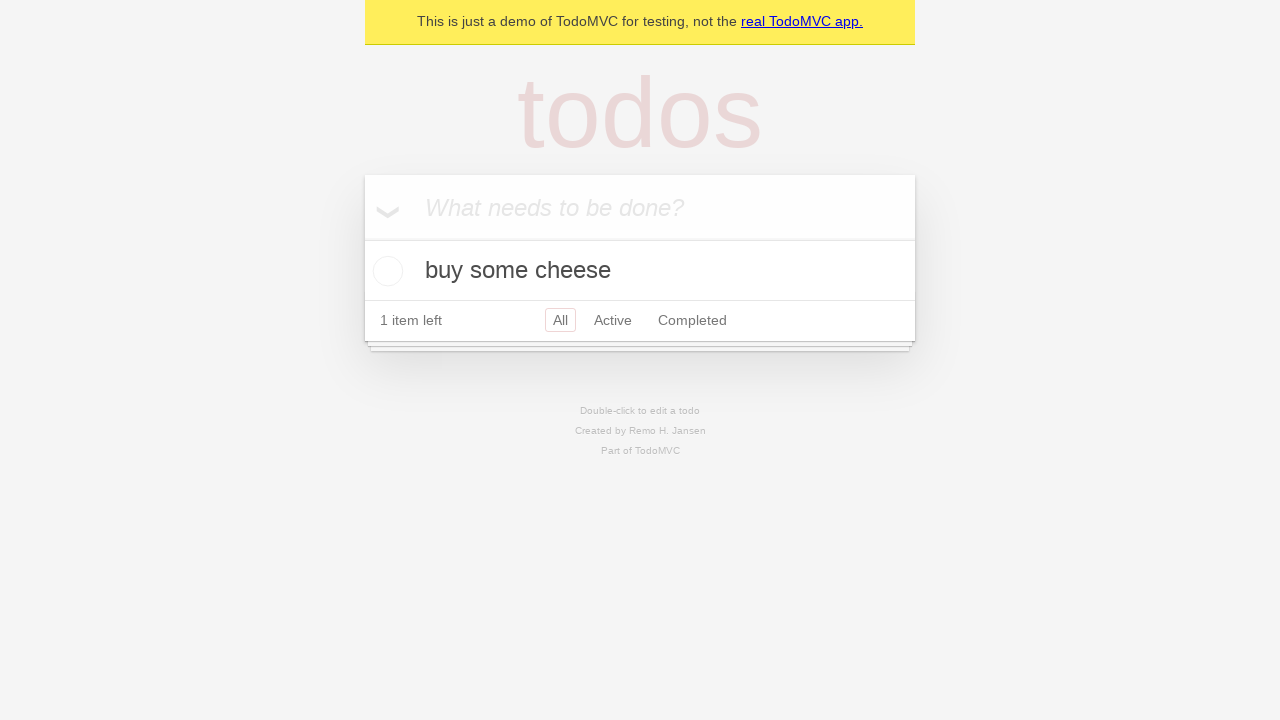

Filled todo input with 'feed the cat' on internal:attr=[placeholder="What needs to be done?"i]
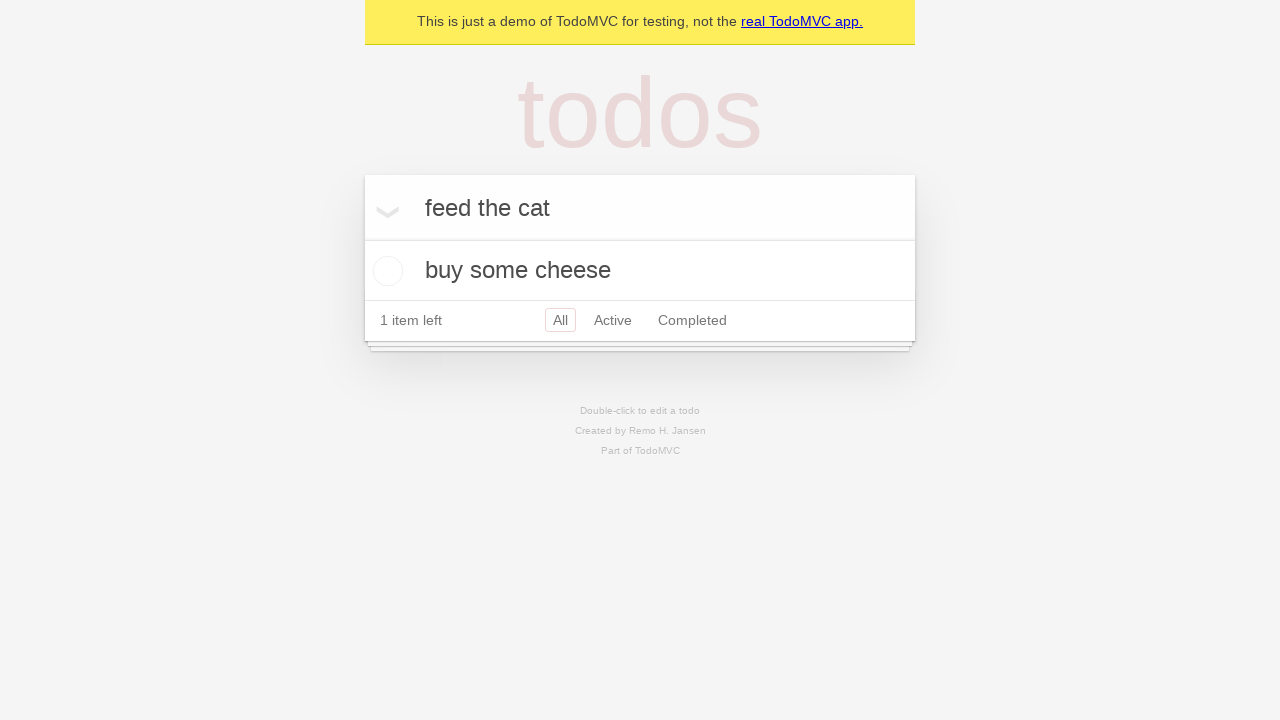

Pressed Enter to create todo 'feed the cat' on internal:attr=[placeholder="What needs to be done?"i]
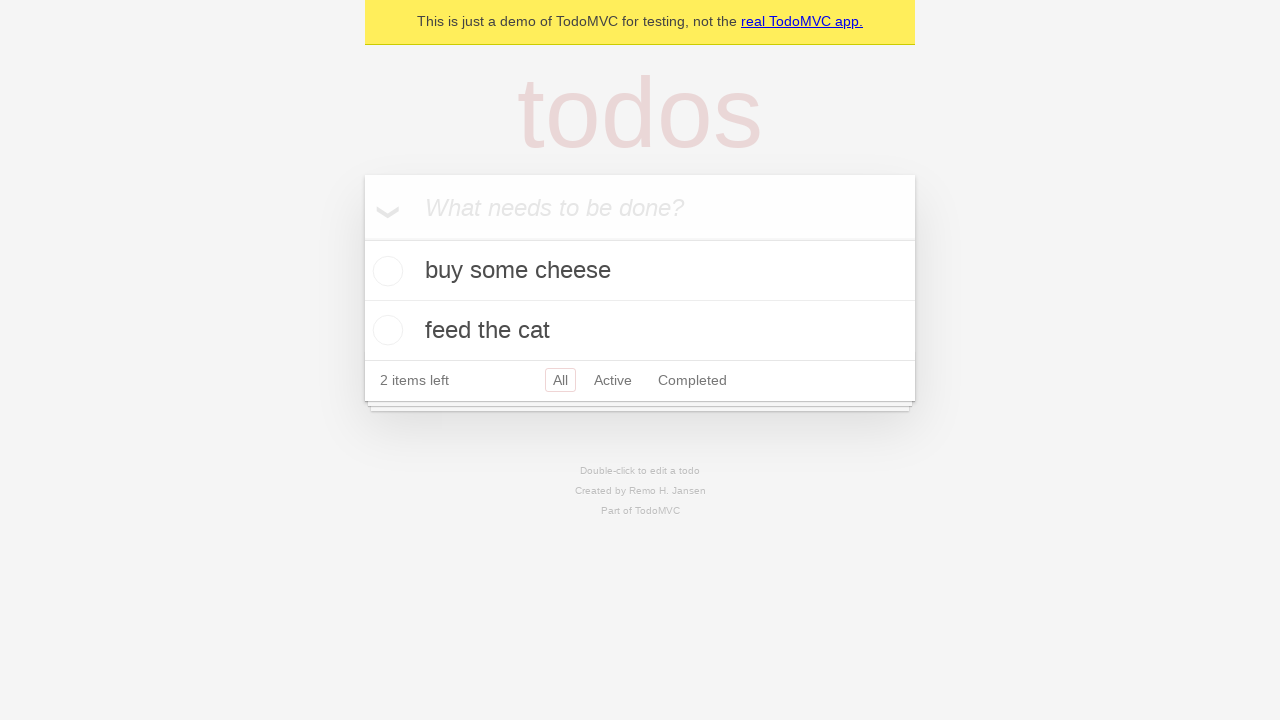

Filled todo input with 'book a doctors appointment' on internal:attr=[placeholder="What needs to be done?"i]
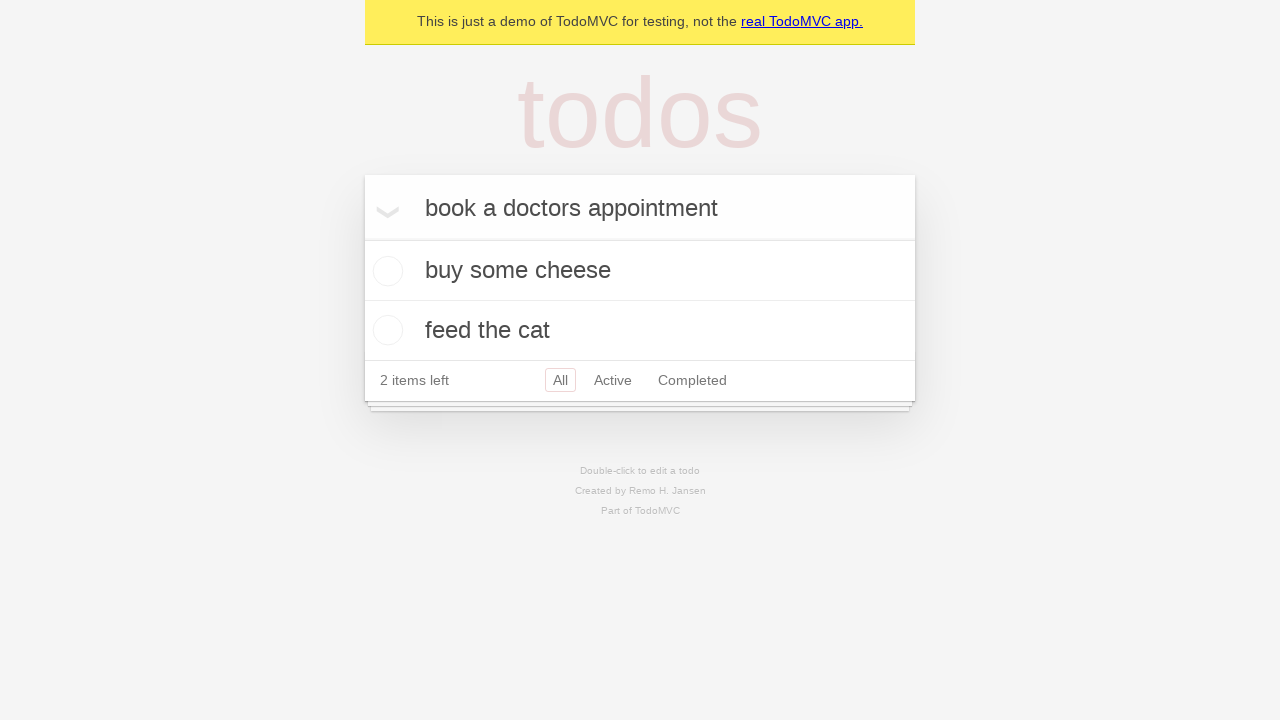

Pressed Enter to create todo 'book a doctors appointment' on internal:attr=[placeholder="What needs to be done?"i]
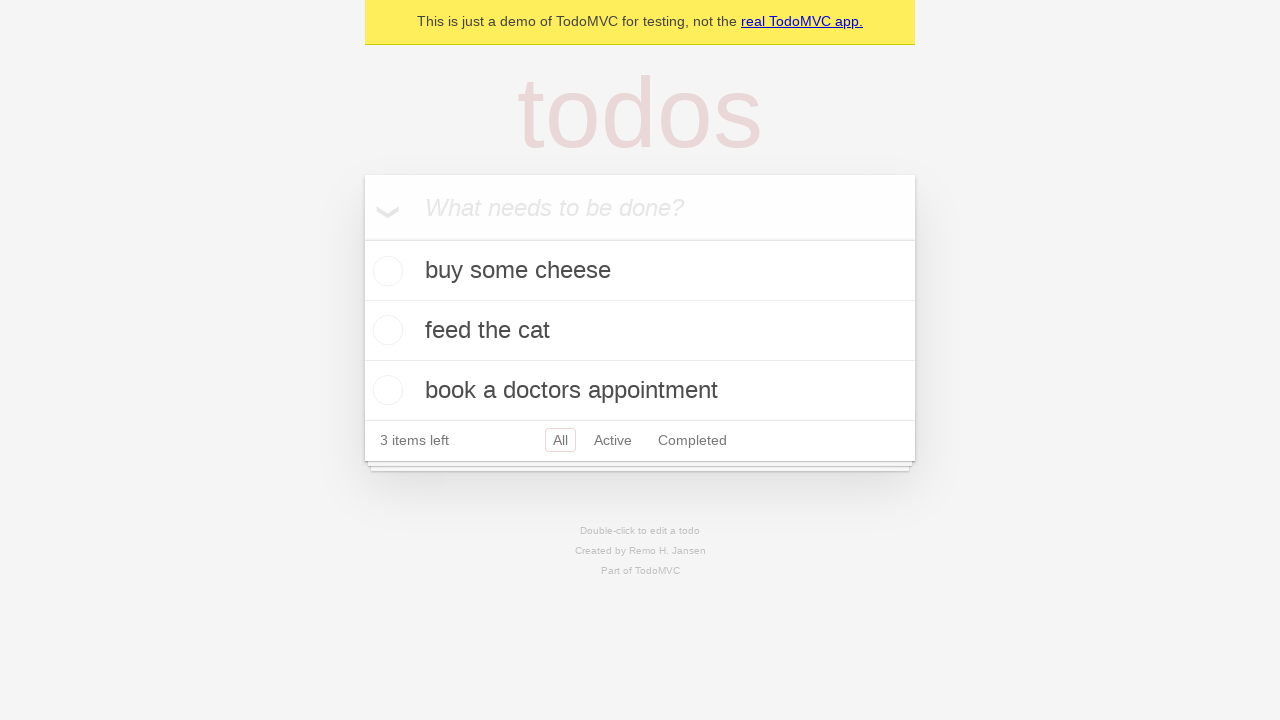

Waited for all 3 todos to be added to the list
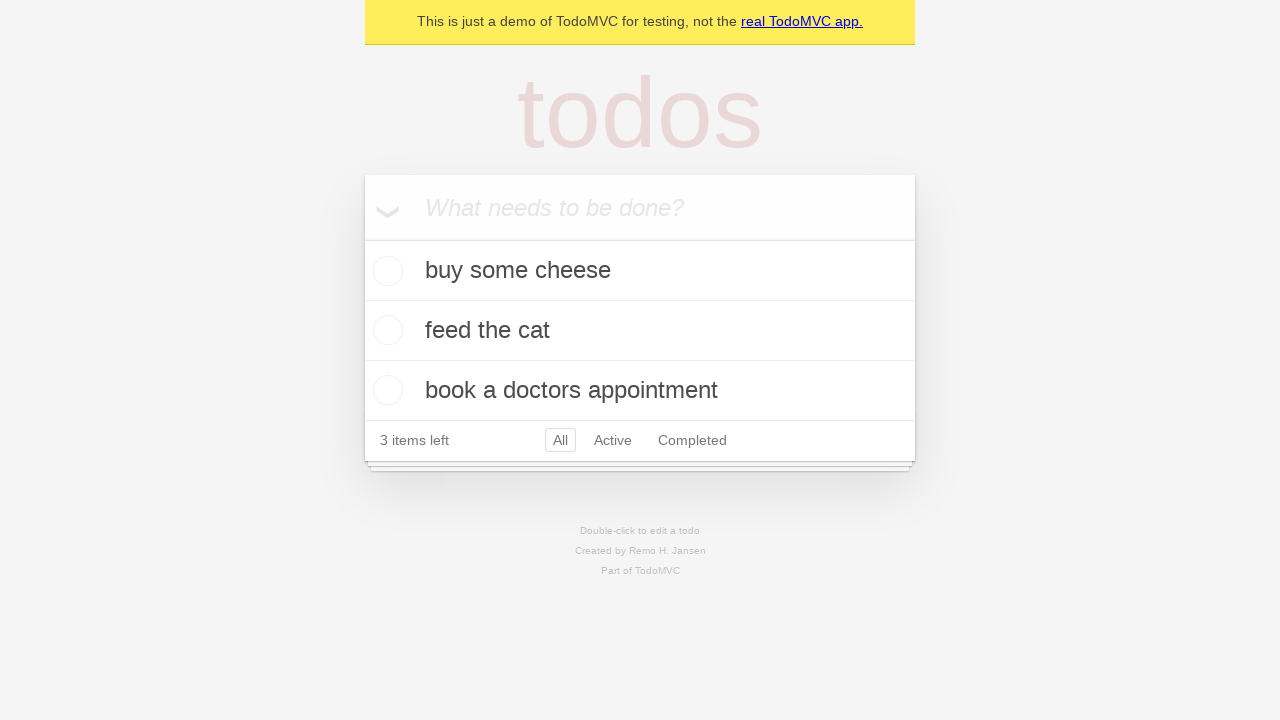

Double-clicked second todo item to enter edit mode at (640, 331) on internal:testid=[data-testid="todo-item"s] >> nth=1
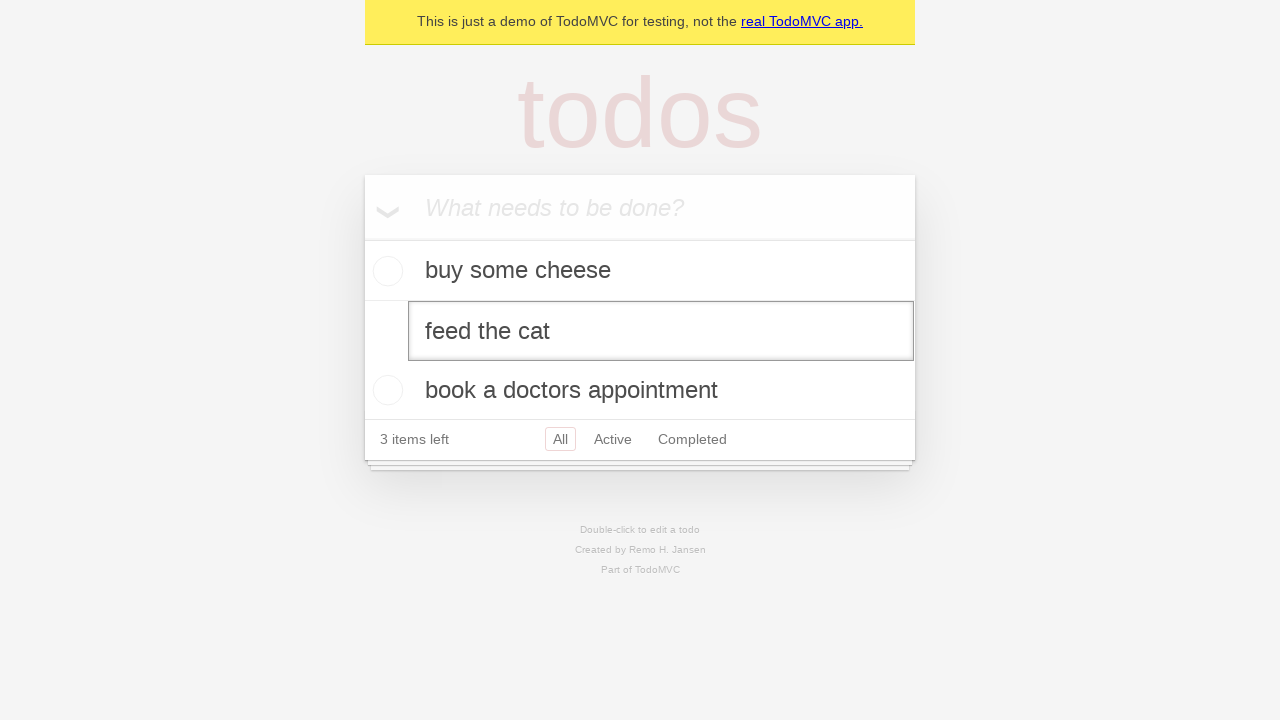

Filled edit input with text containing leading and trailing spaces on internal:testid=[data-testid="todo-item"s] >> nth=1 >> internal:role=textbox[nam
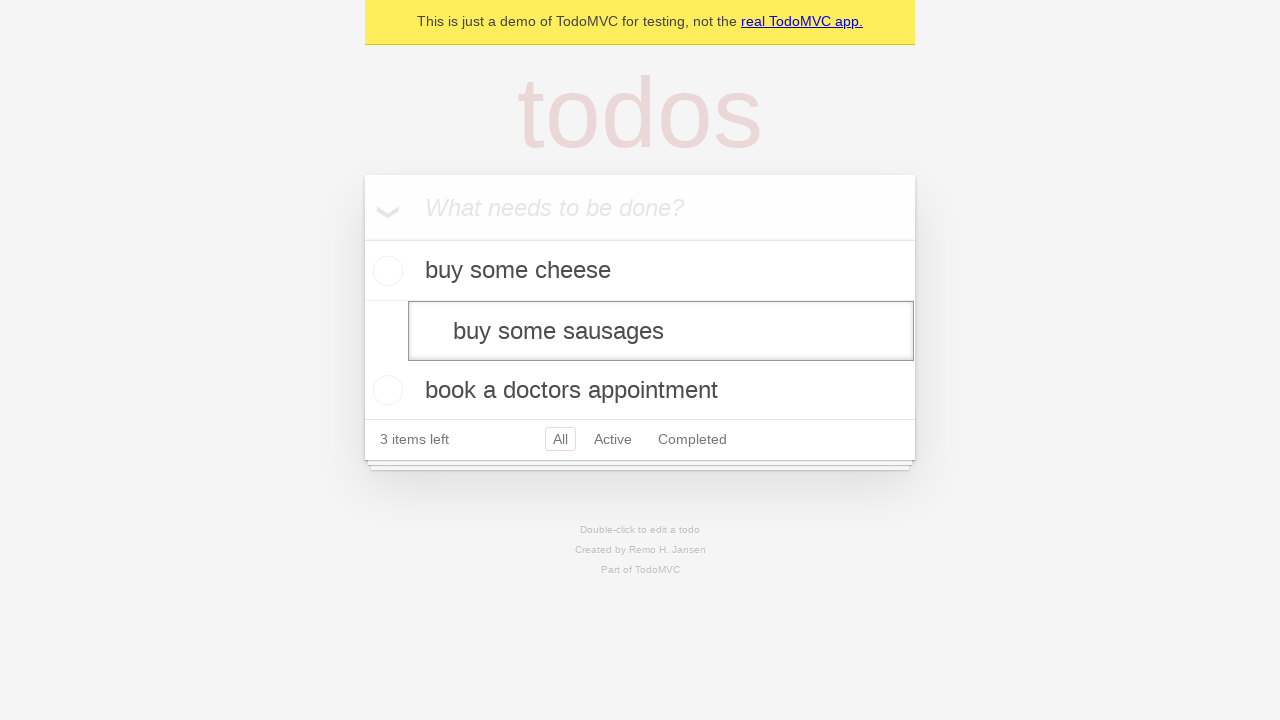

Pressed Enter to save edited todo with trimmed text on internal:testid=[data-testid="todo-item"s] >> nth=1 >> internal:role=textbox[nam
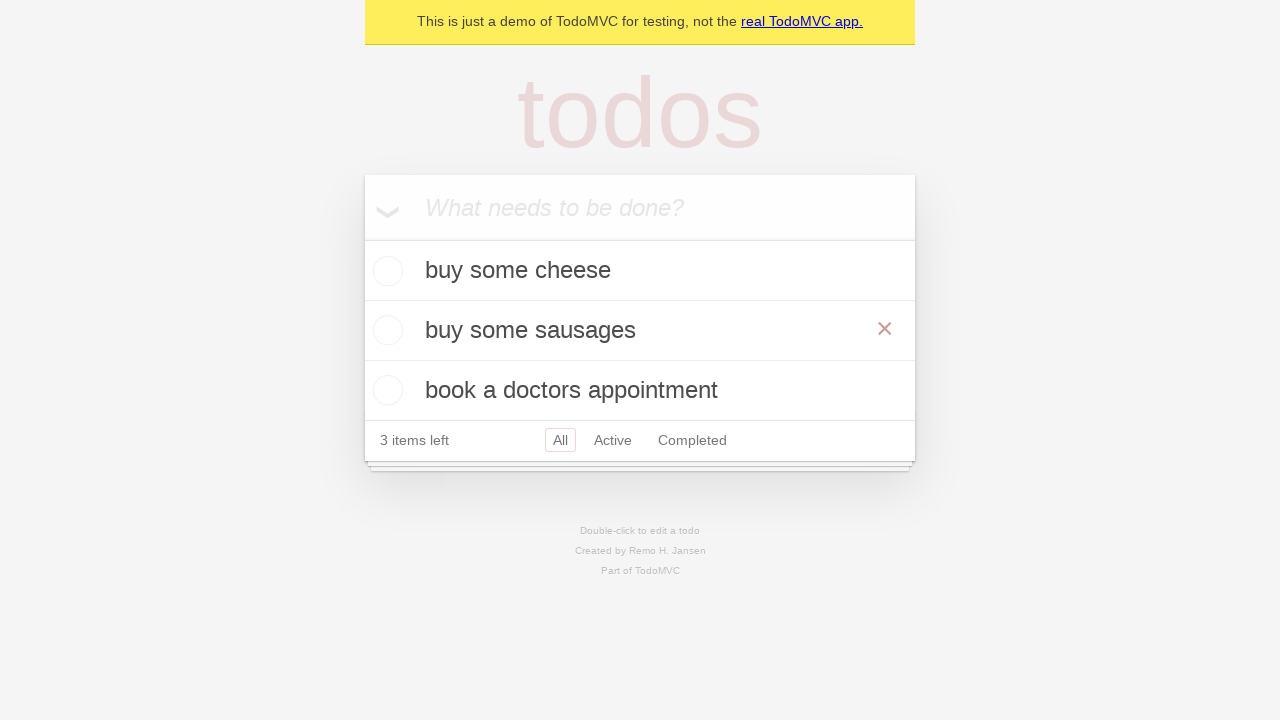

Waited for edit to be saved
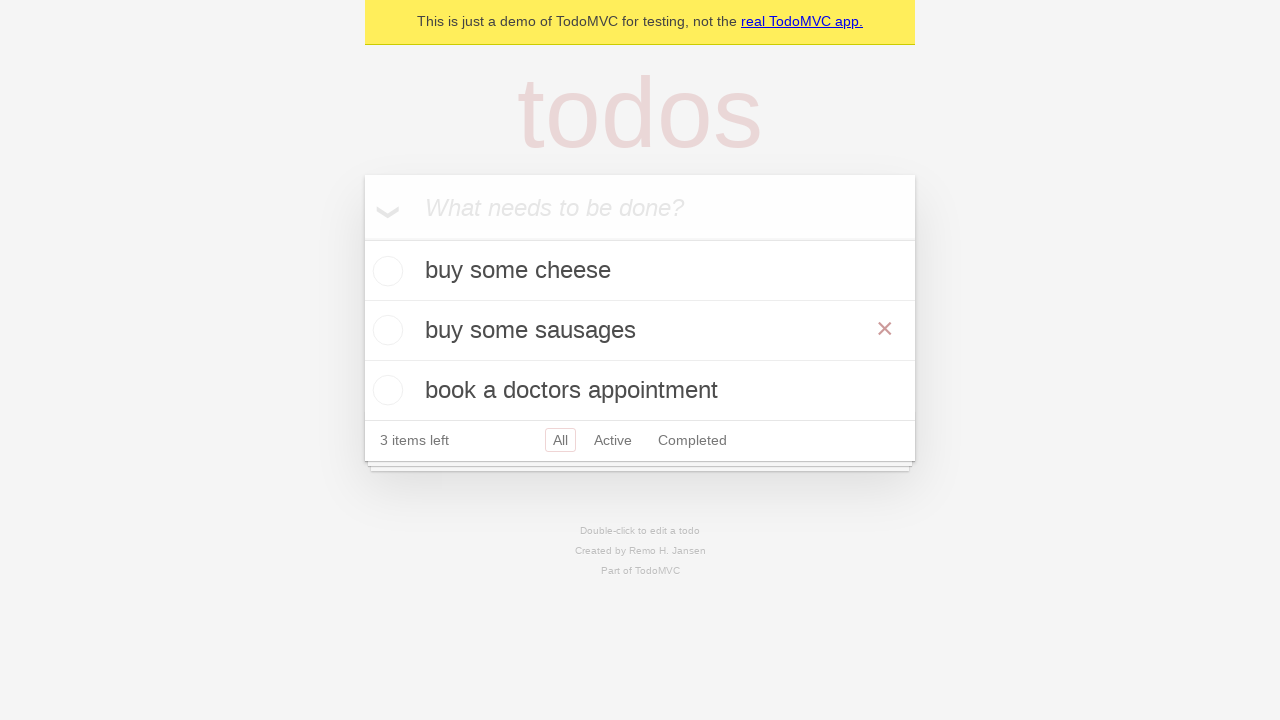

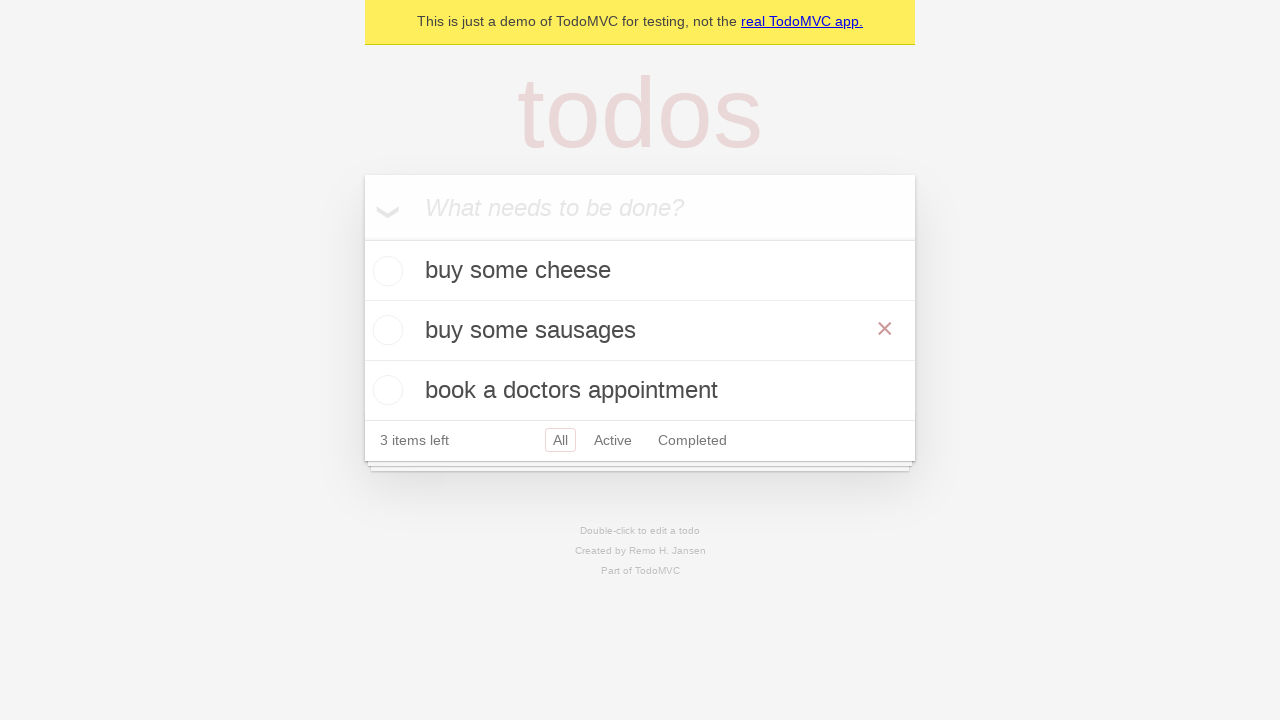